Tests DuckDuckGo search functionality by entering a search query and verifying the page title contains the expected search term

Starting URL: https://duckduckgo.com

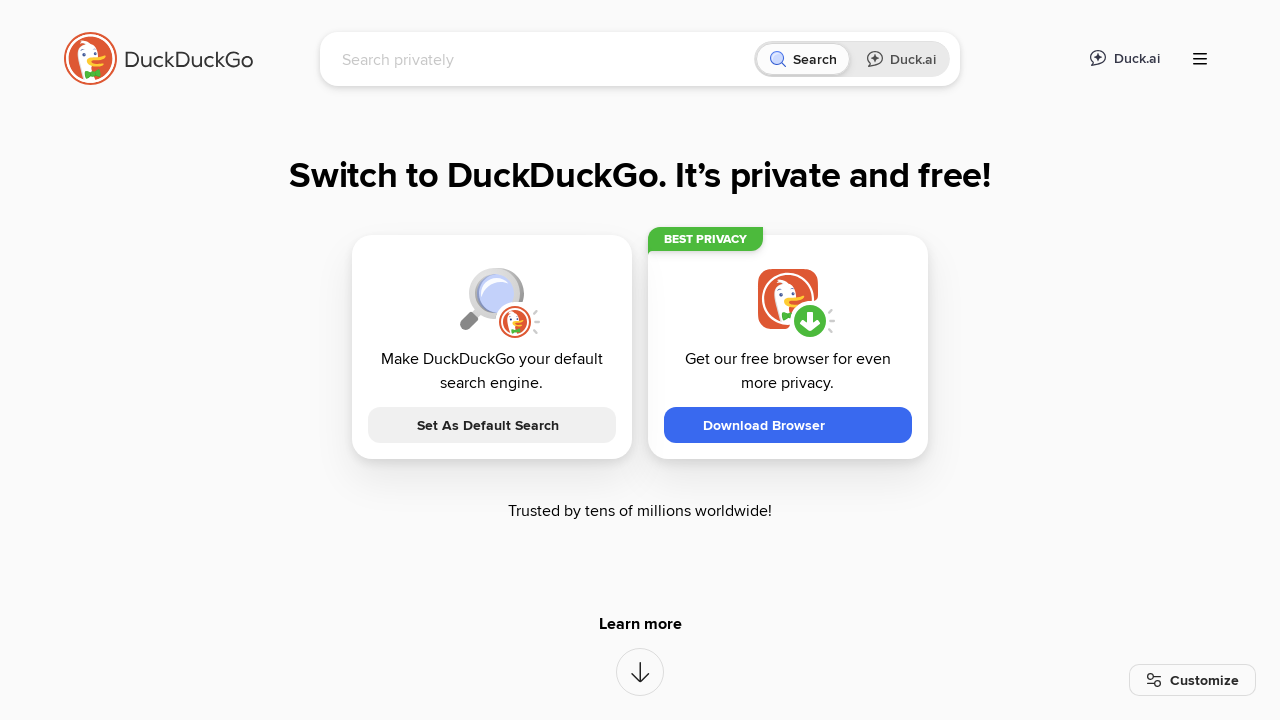

Filled search field with 'FluentLenium testing' on input[name='q']
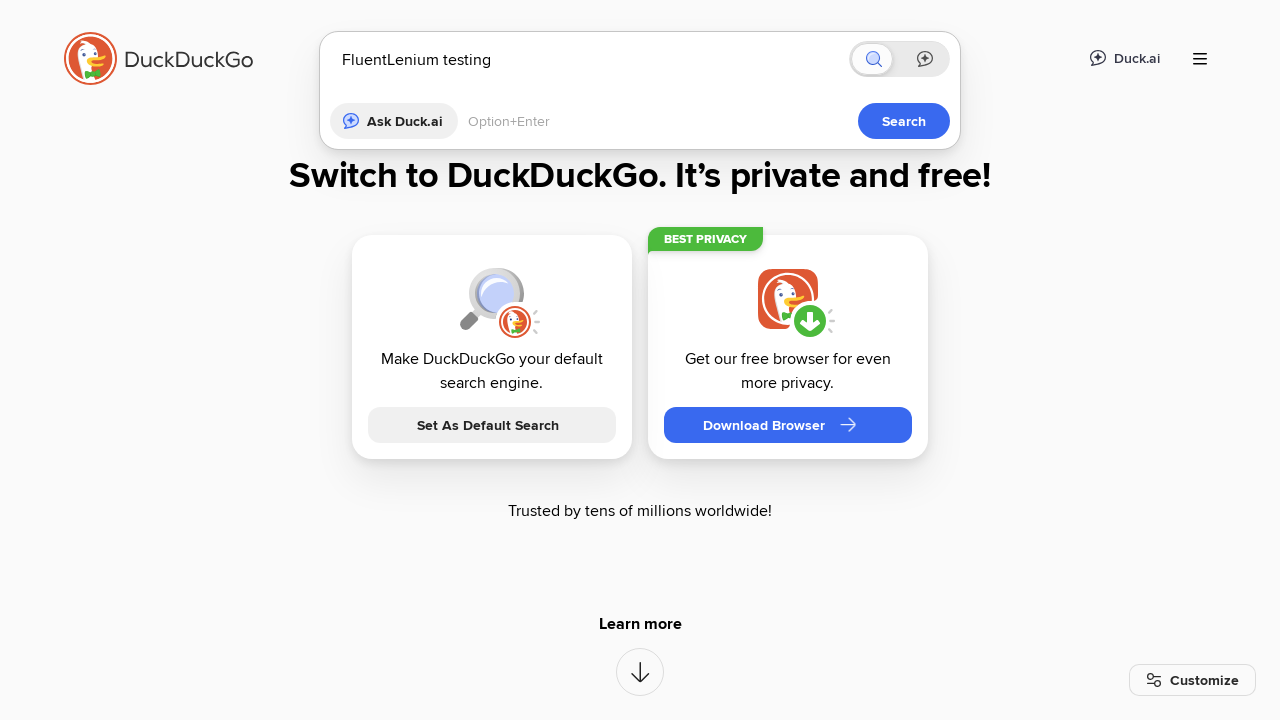

Pressed Enter to submit search query on input[name='q']
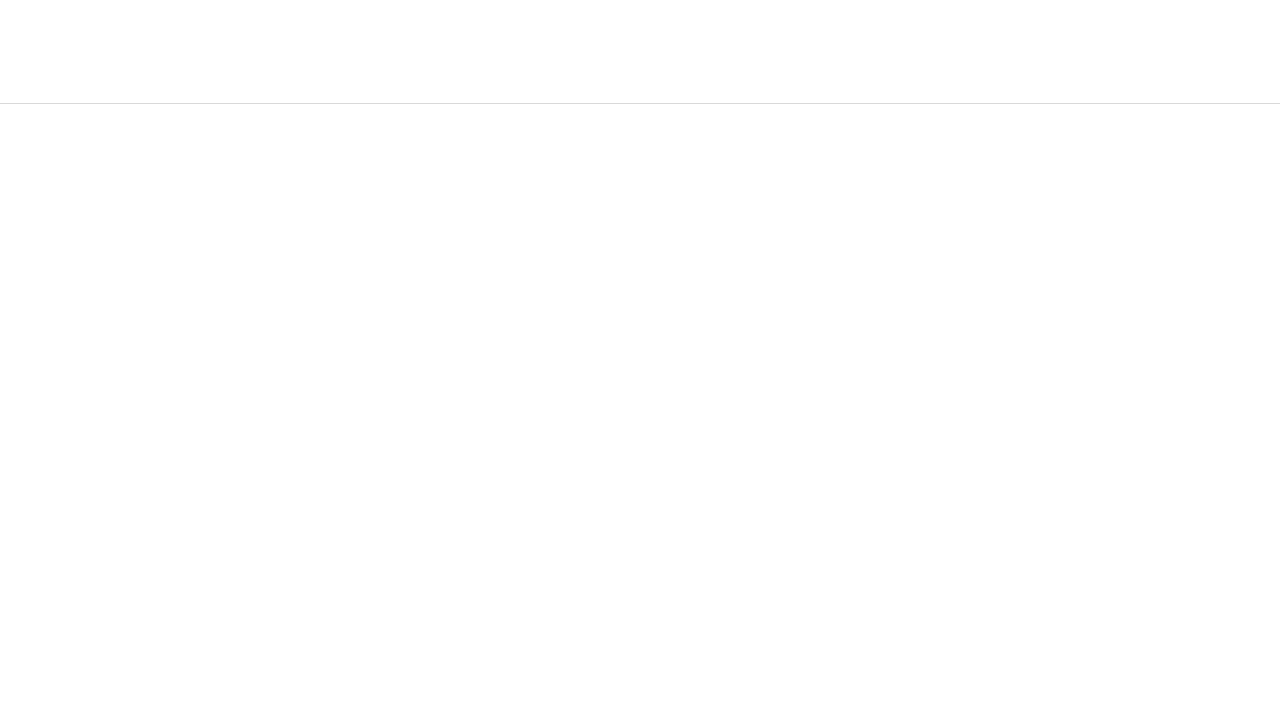

Page loaded with DOM content ready
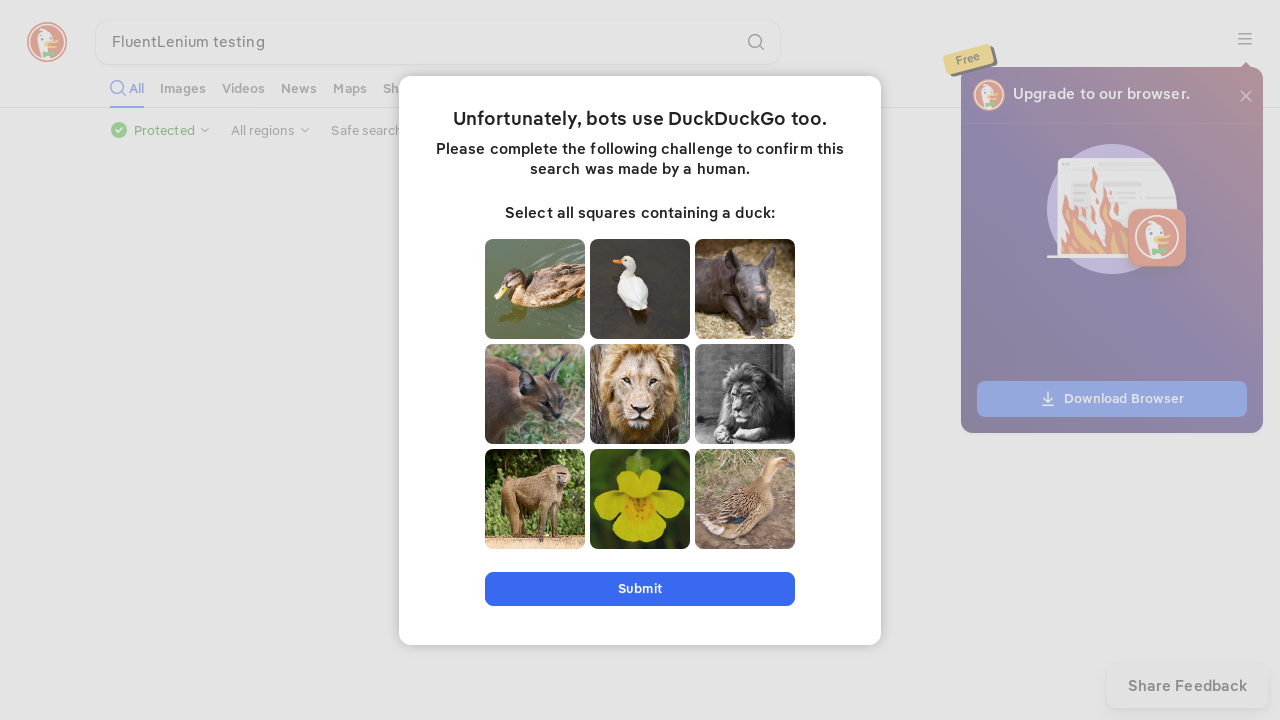

Verified page title contains 'FluentLenium'
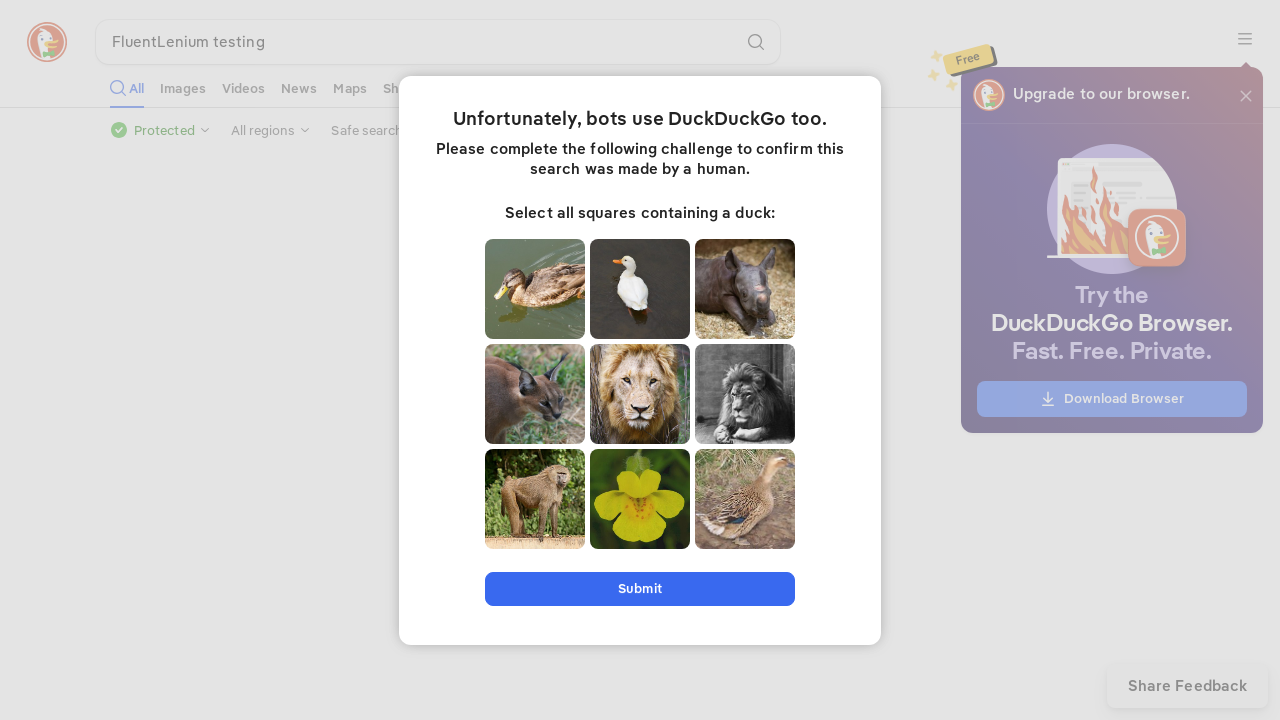

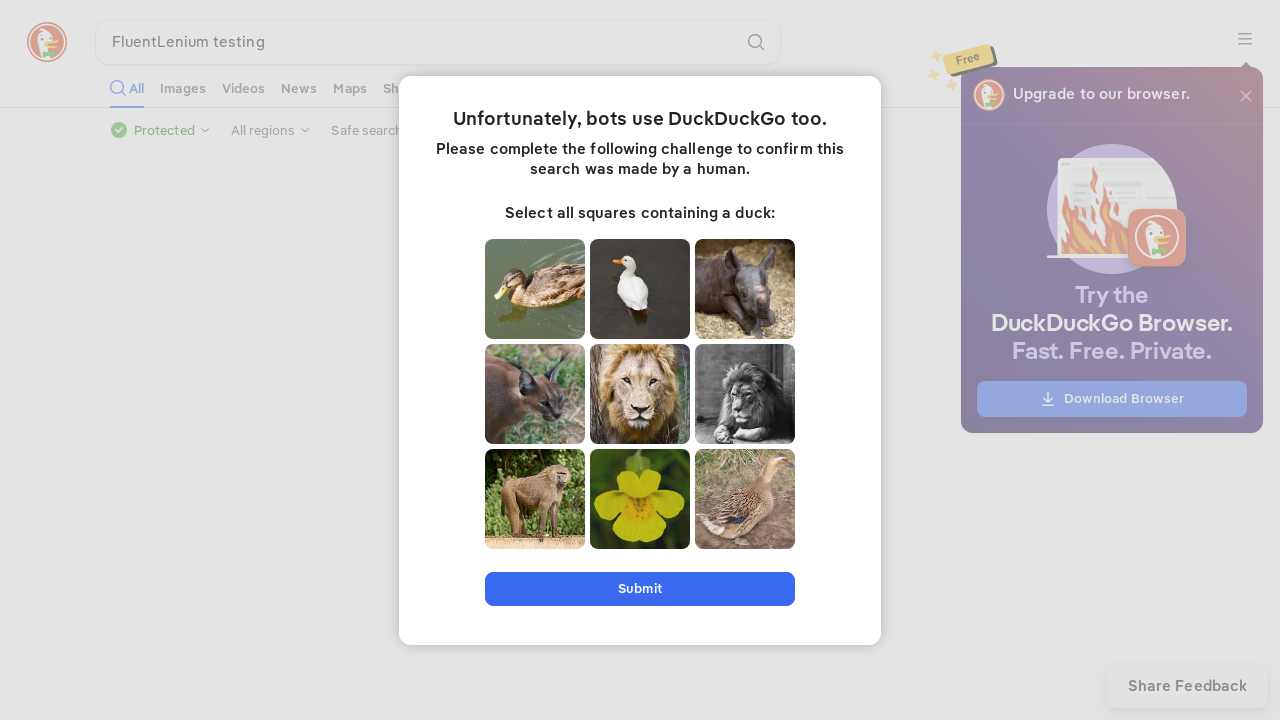